Tests drag and drop functionality by dragging element A to container B and then back to container A, verifying elements are in correct positions after each operation.

Starting URL: https://the-internet.herokuapp.com/drag_and_drop

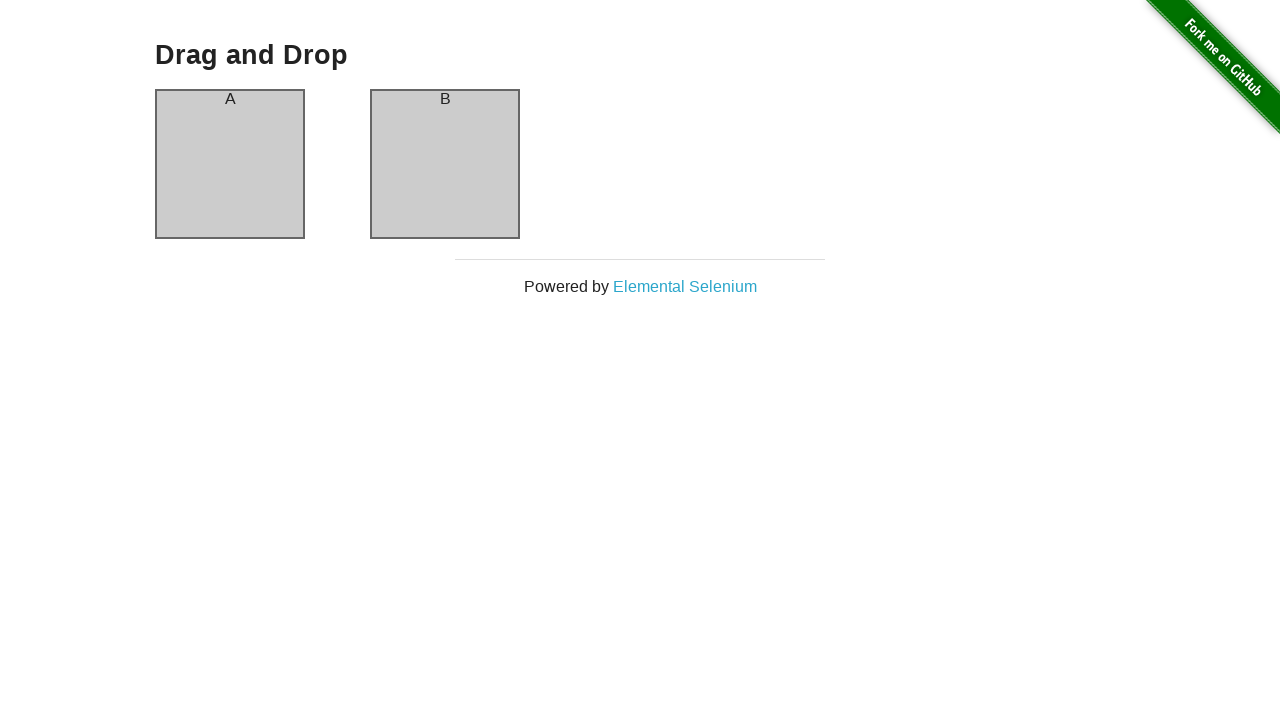

Waited for drag and drop page header to load
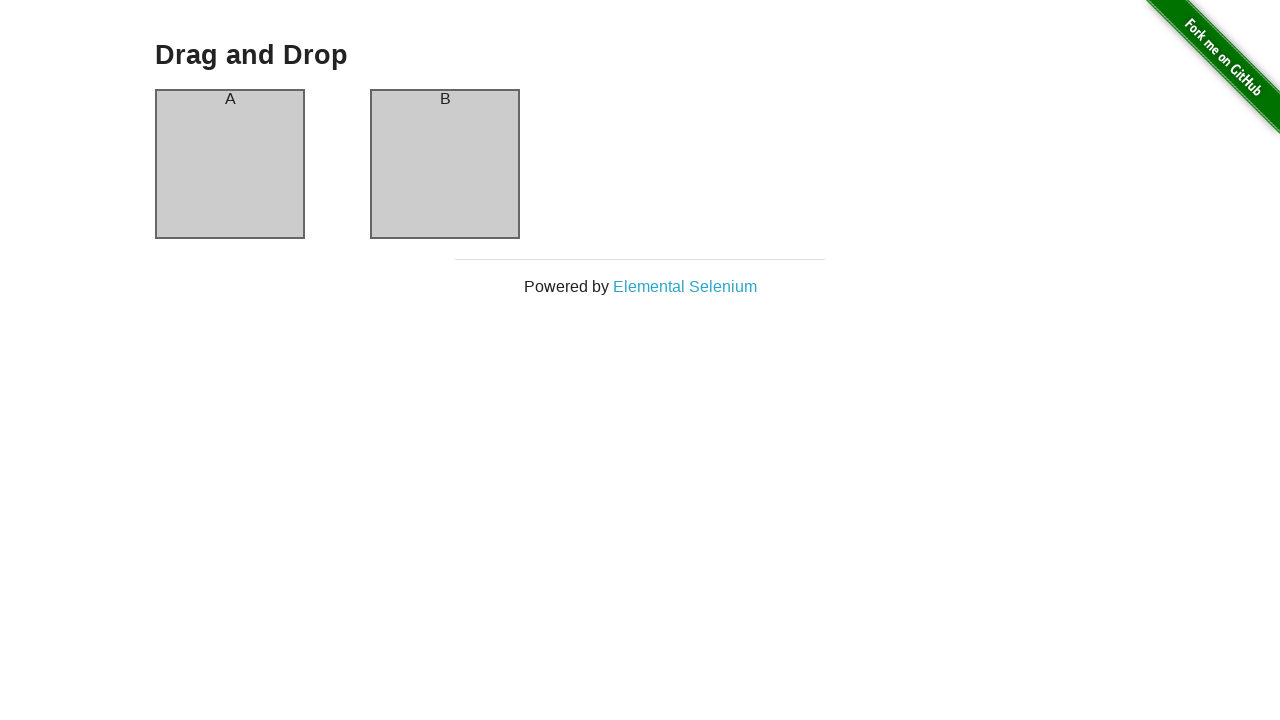

Verified column A container is visible
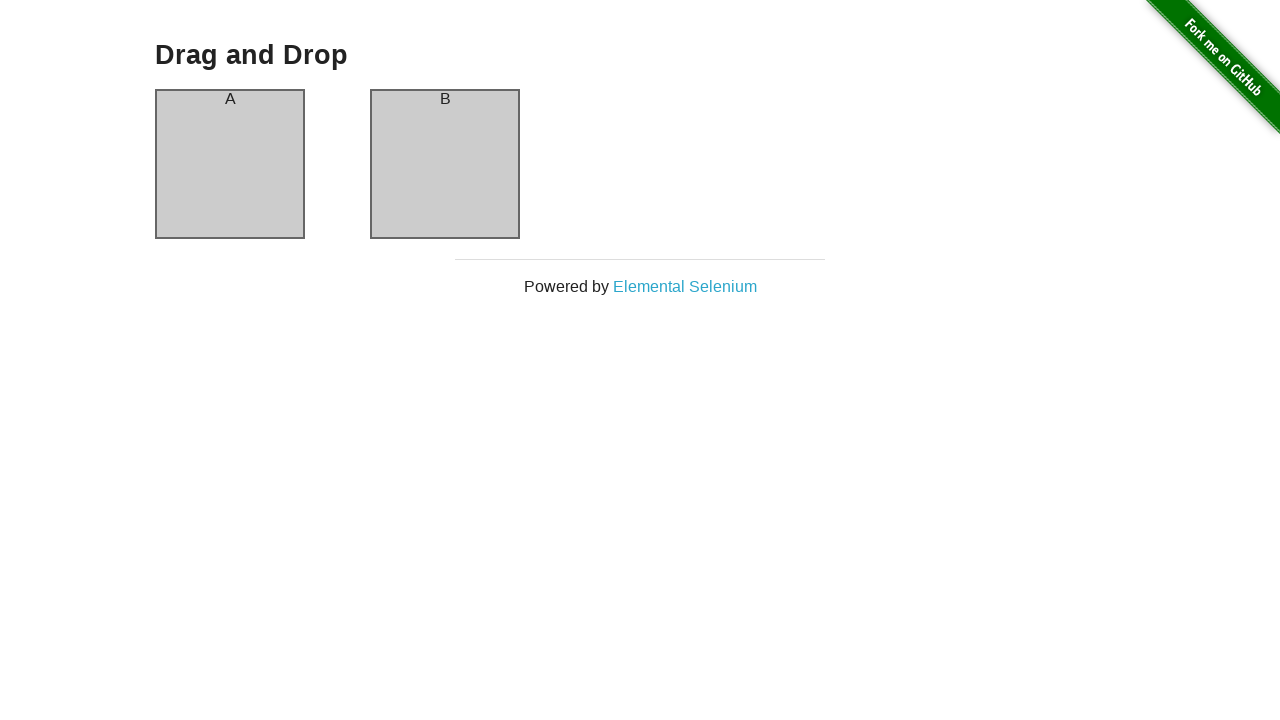

Verified column B container is visible
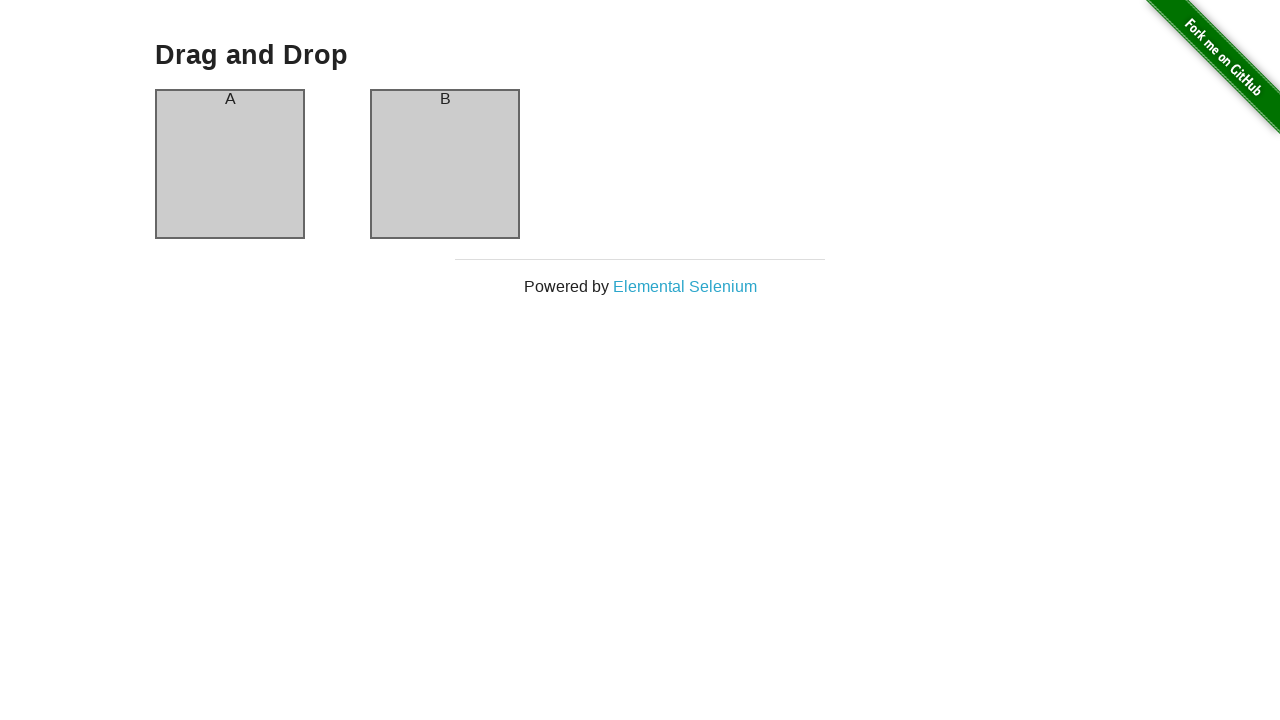

Dragged element A from column A to column B at (445, 164)
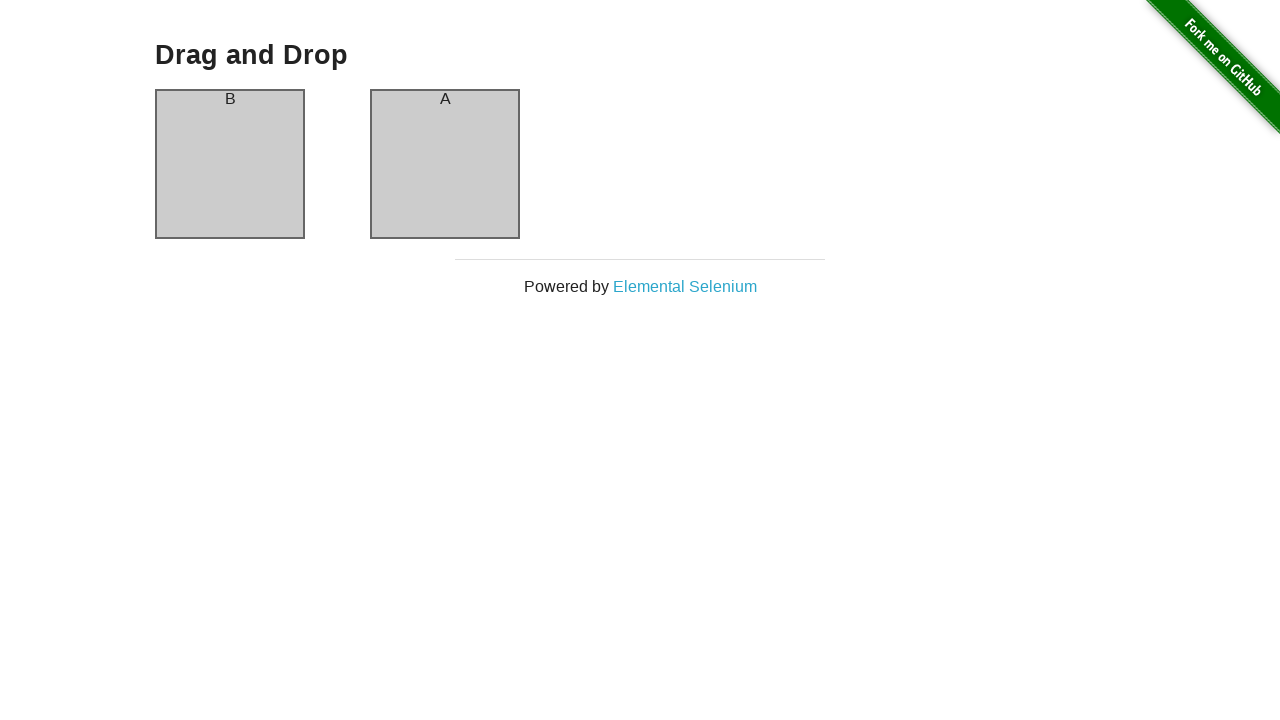

Waited 500ms for DOM to update after first drag operation
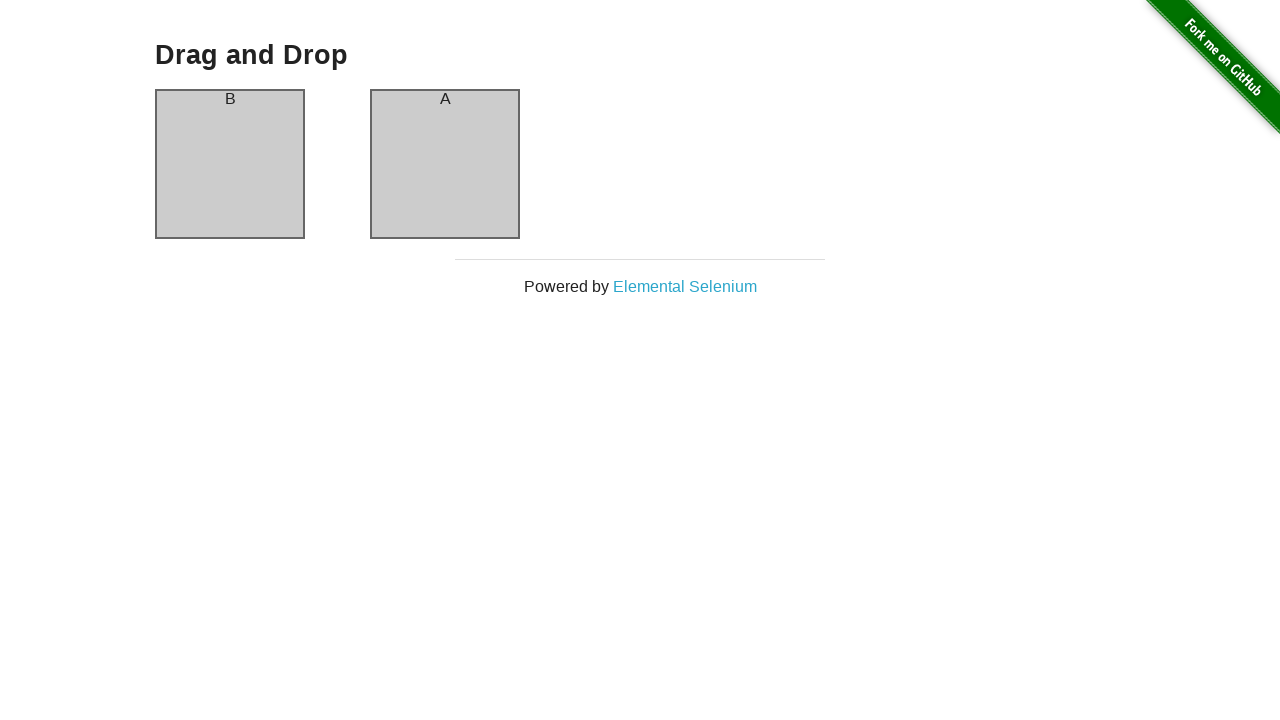

Dragged element A from column B back to column A at (230, 164)
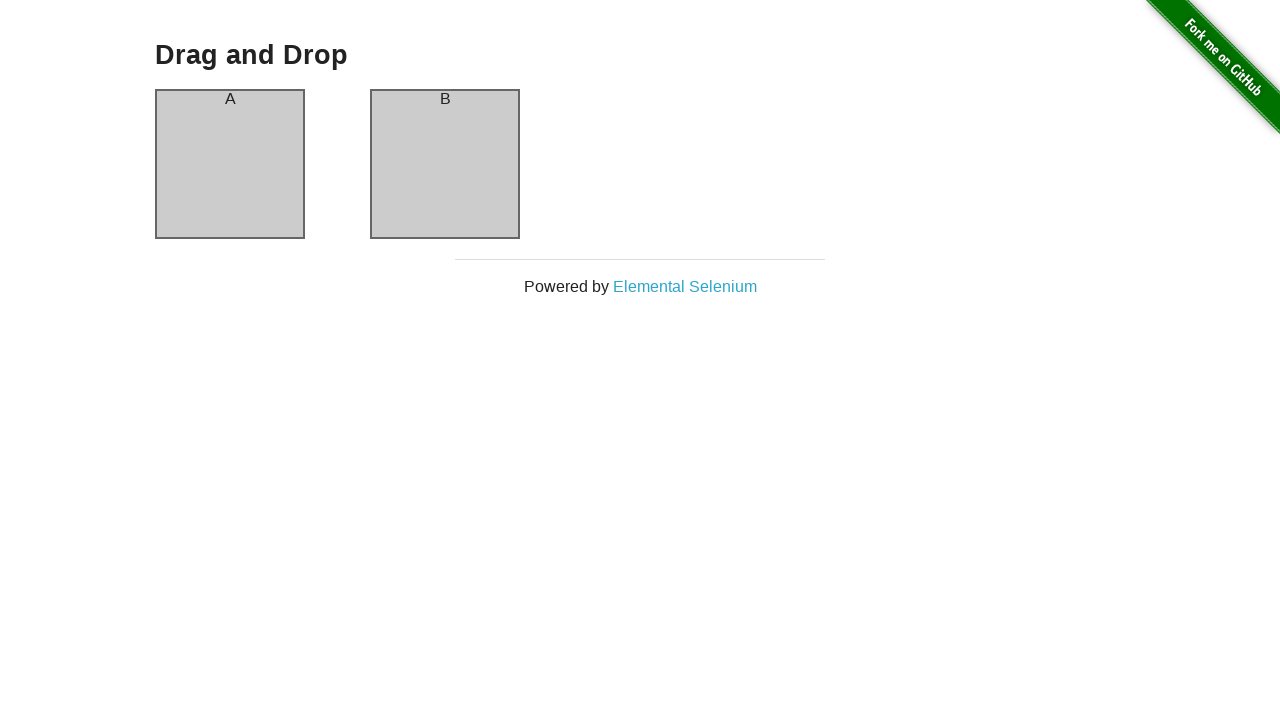

Verified element A is back in column A with header visible
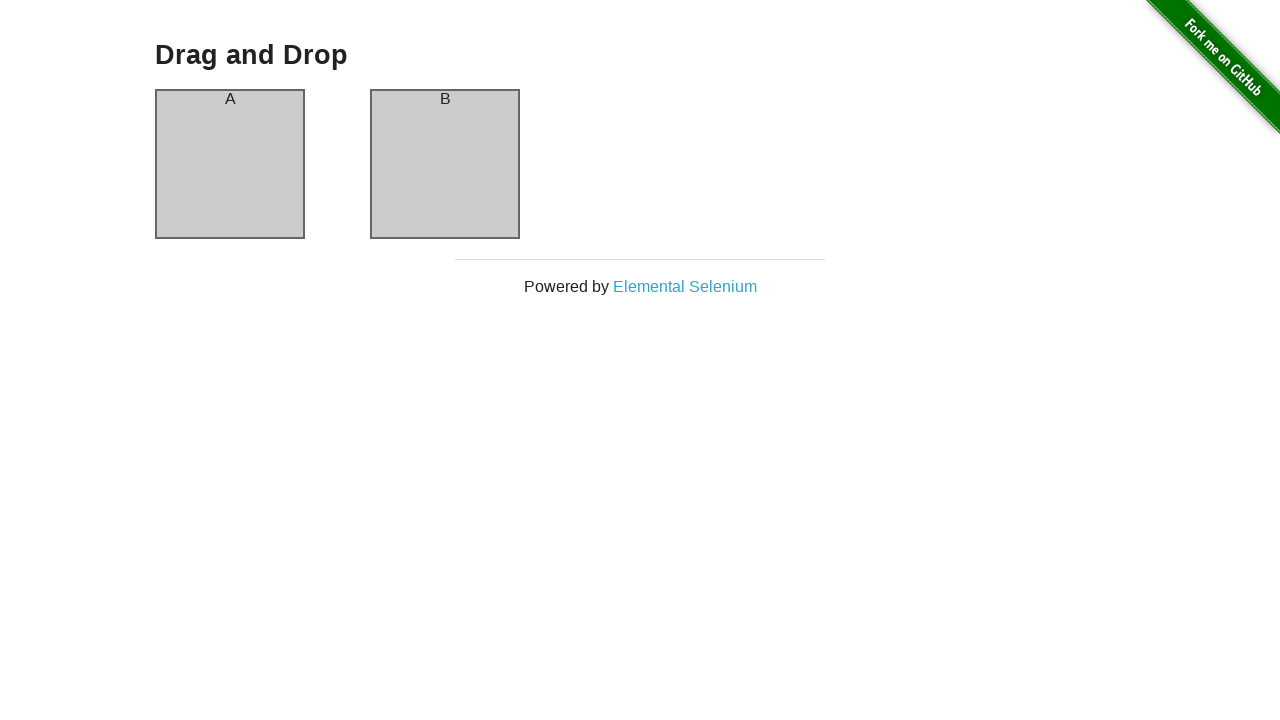

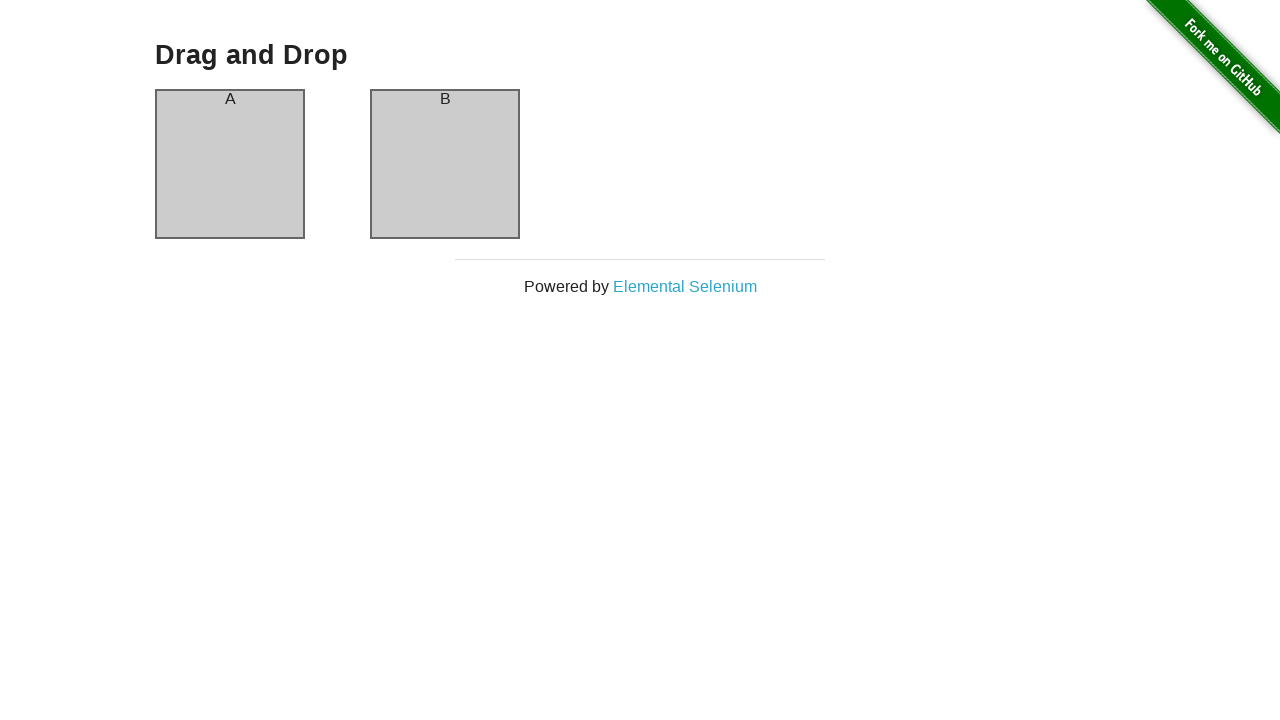